Navigates to the Testify Academy website and locates the copyright footer element to verify it exists on the page.

Starting URL: https://academy.testifyltd.com

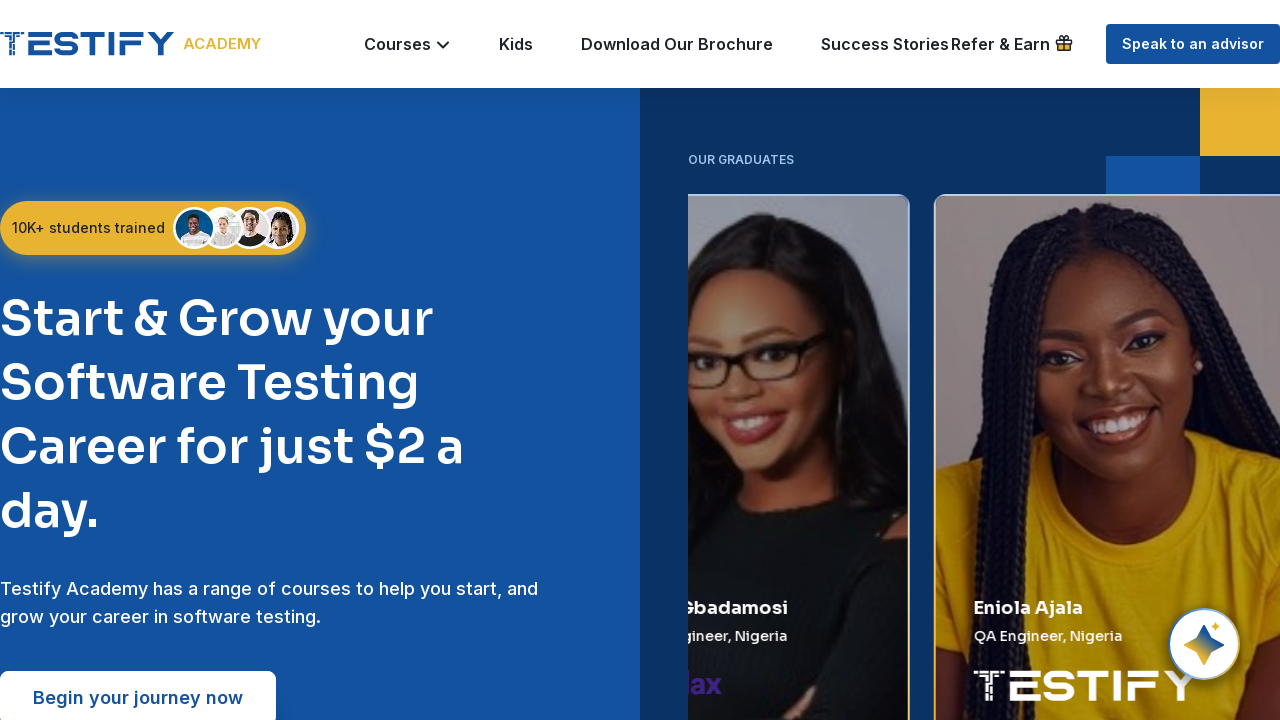

Waited for page to load (domcontentloaded)
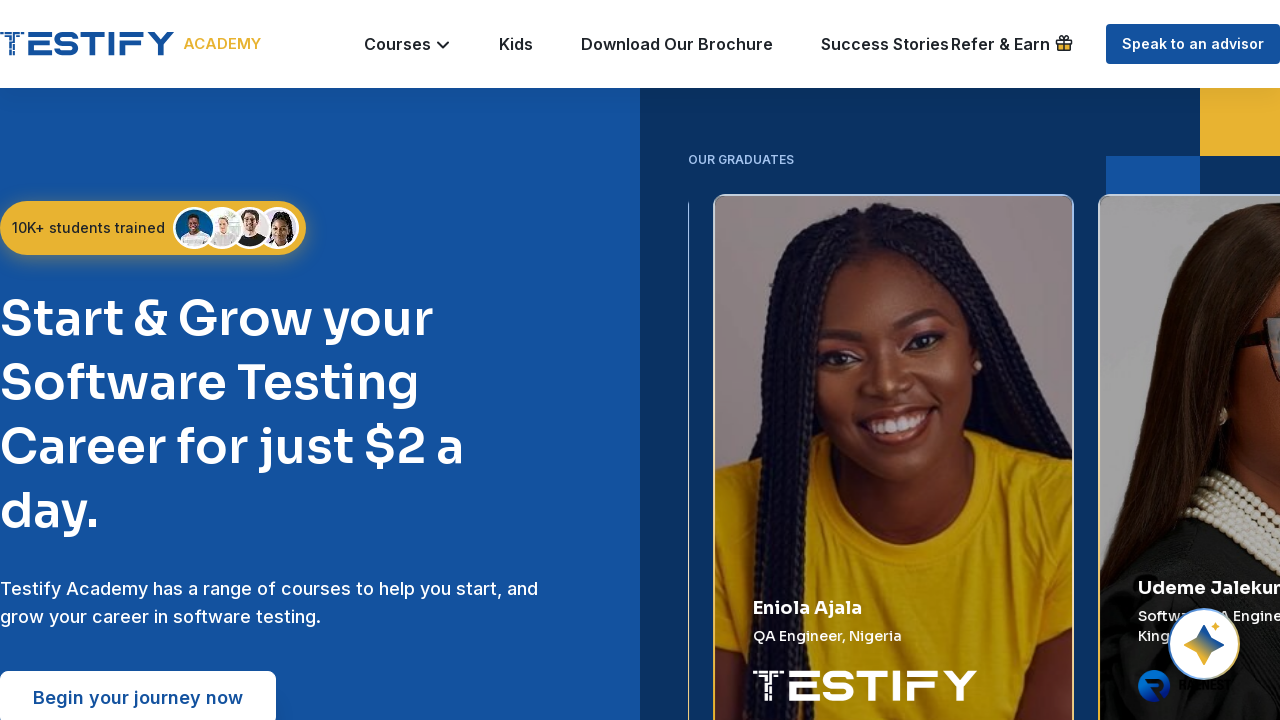

Located copyright footer element
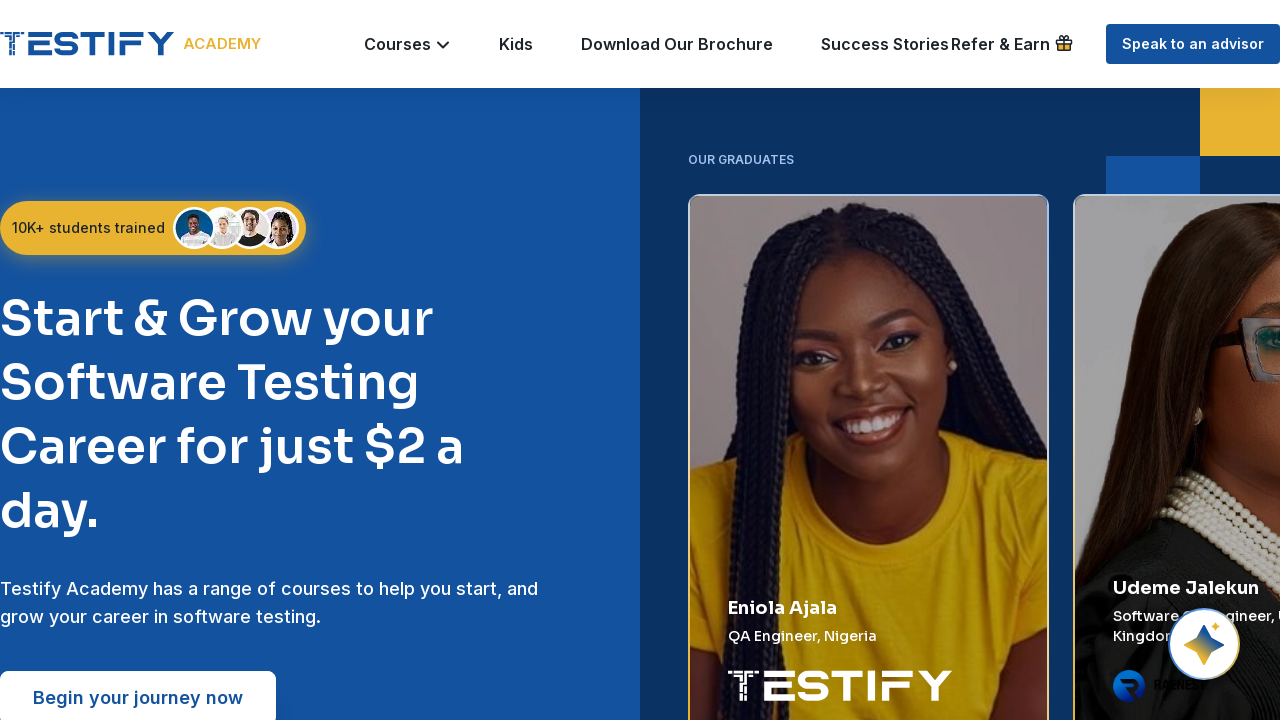

Copyright footer element is visible
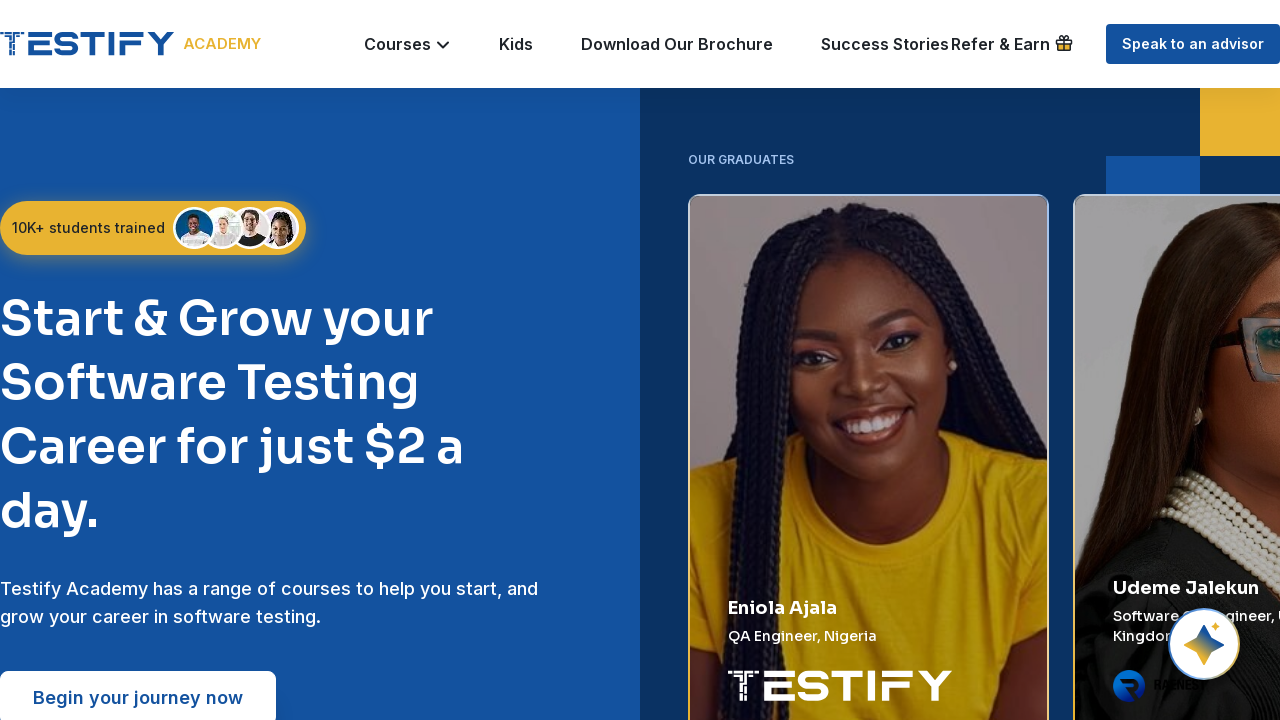

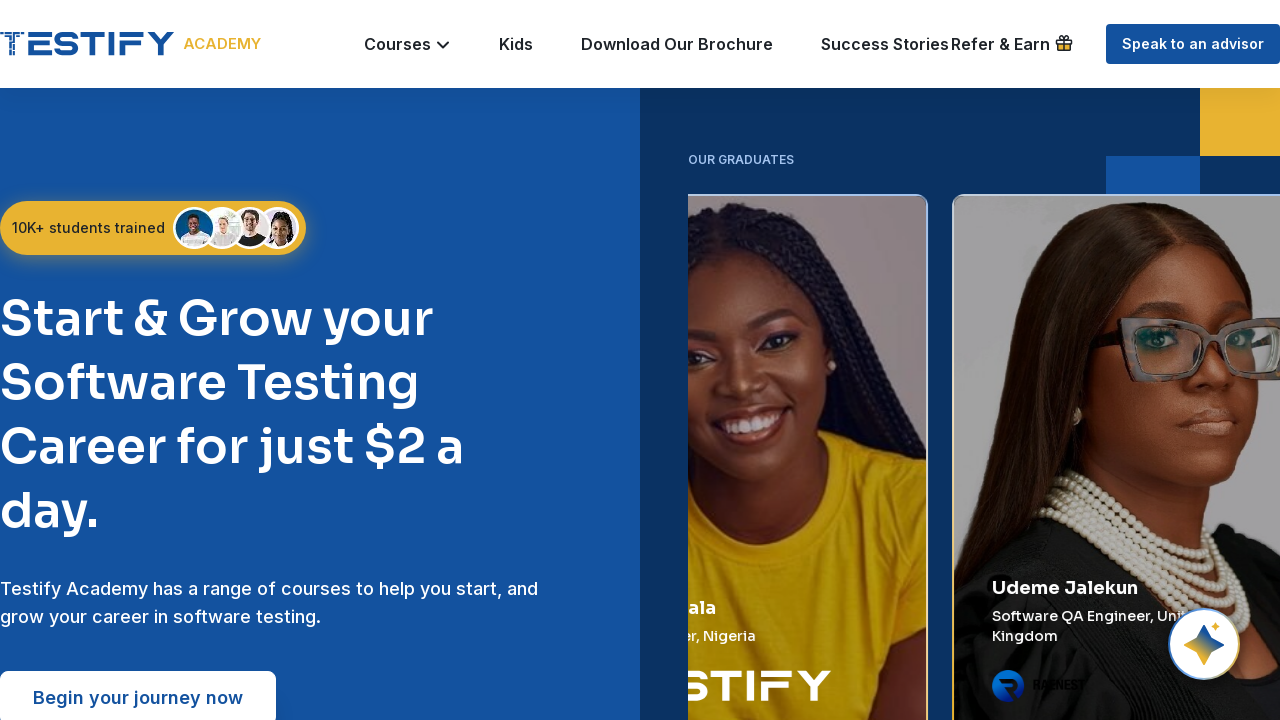